Tests browser window manipulation by navigating to wisequarter.com and changing the window size and position

Starting URL: https://www.wisequarter.com

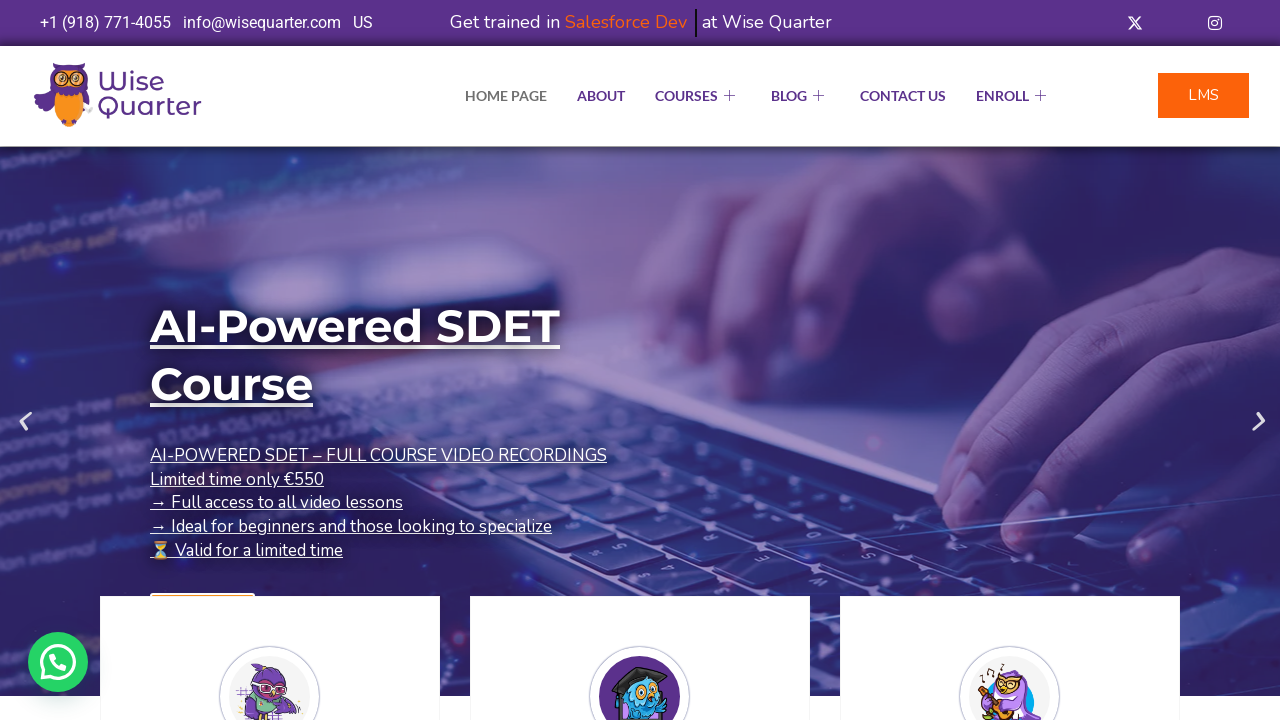

Retrieved initial window position
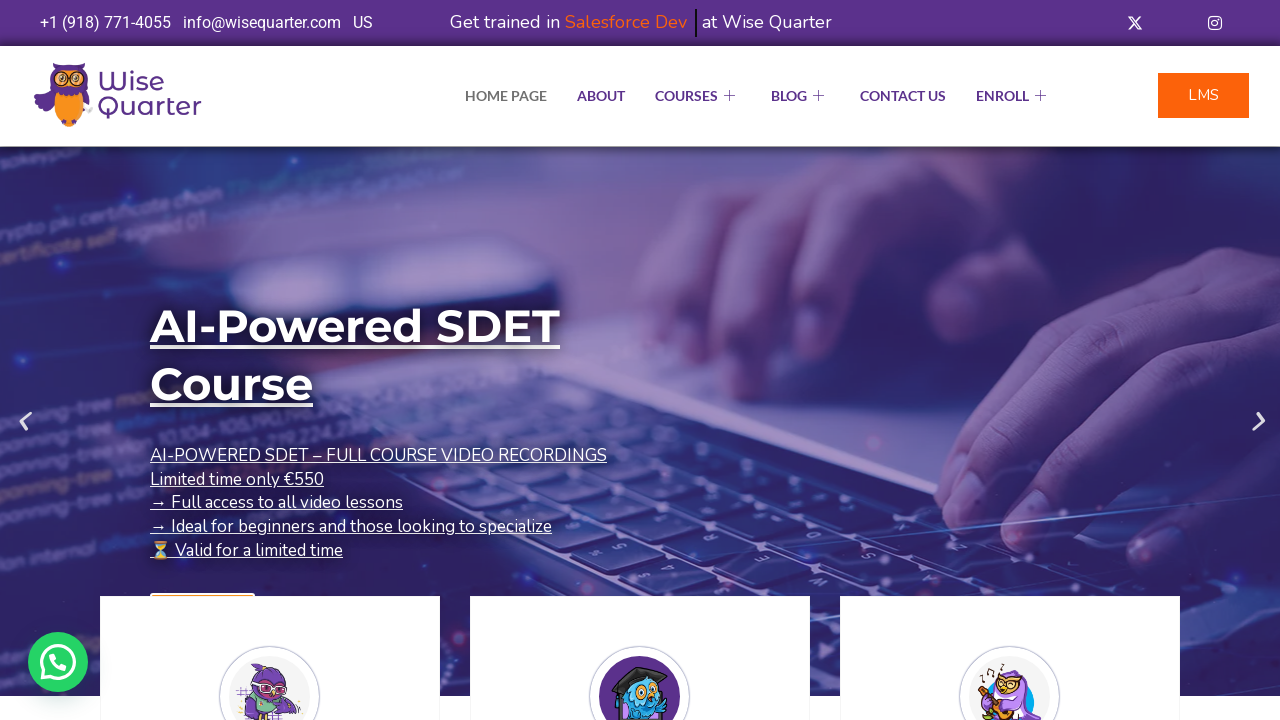

Retrieved initial window size
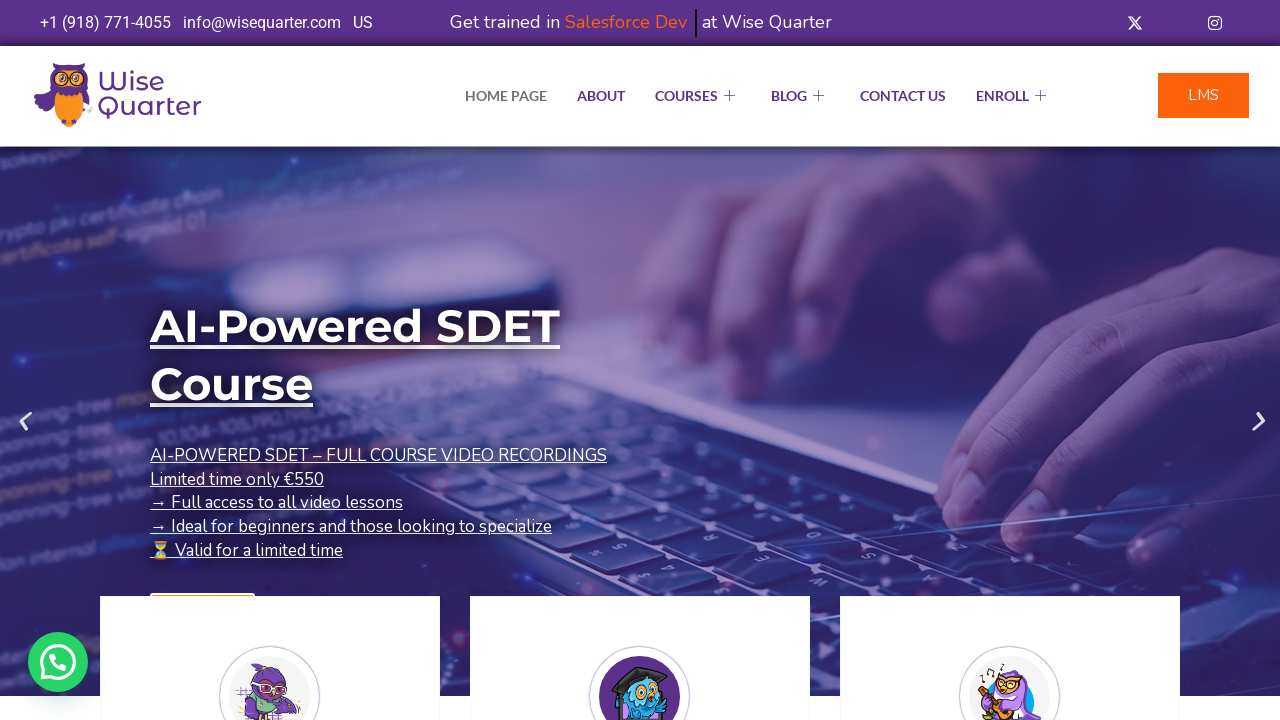

Set viewport size to 1200x500
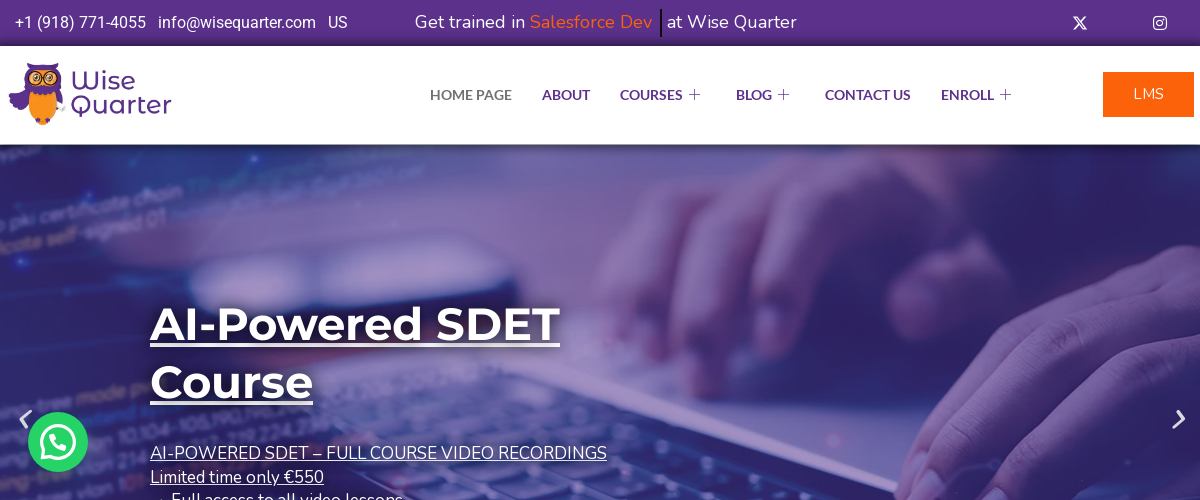

Verified new window size after viewport change
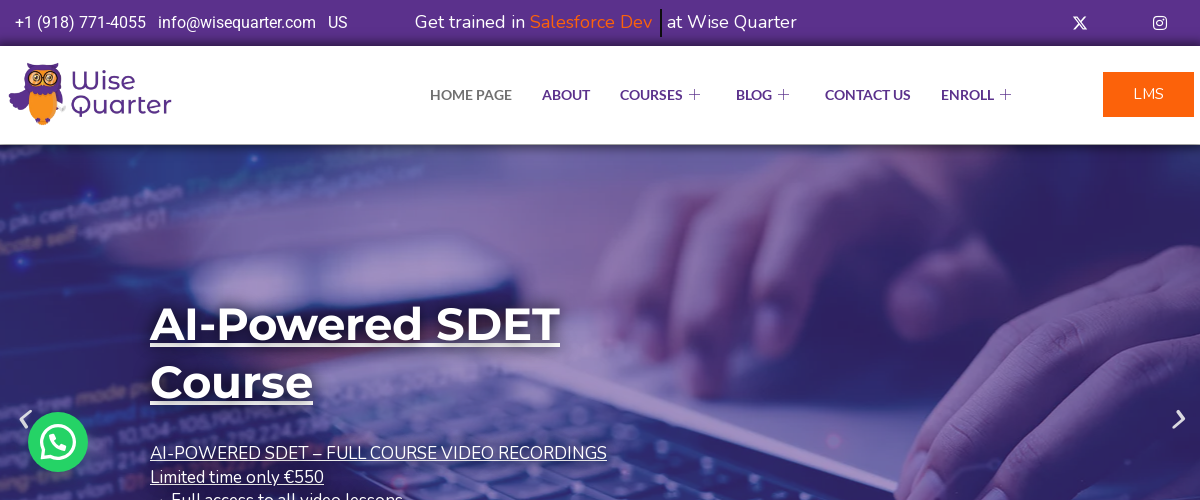

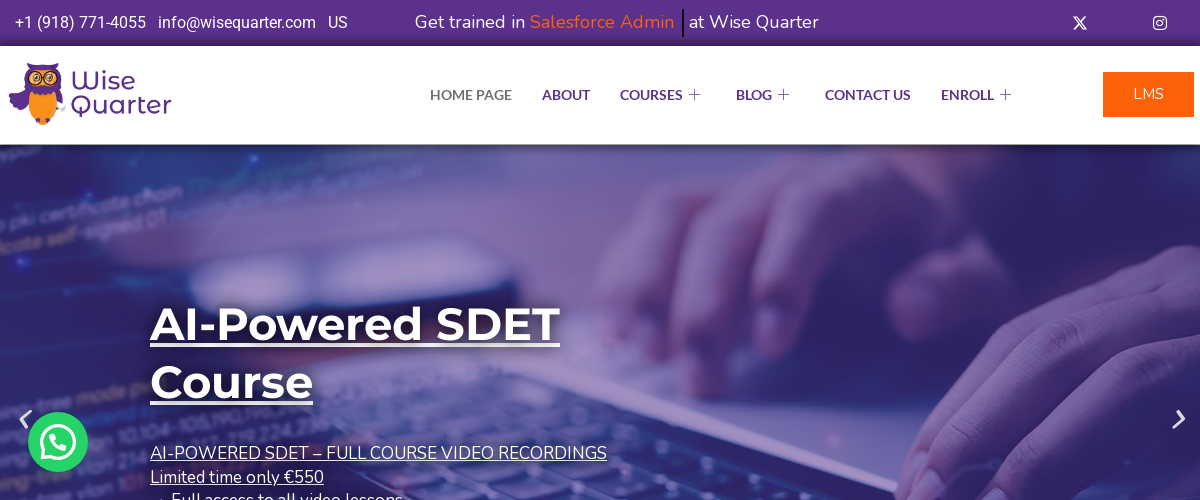